Tests clicking buttons on a login page using various CSS selector strategies including class name, tag with class, and ID with tag selectors

Starting URL: https://the-internet.herokuapp.com/login

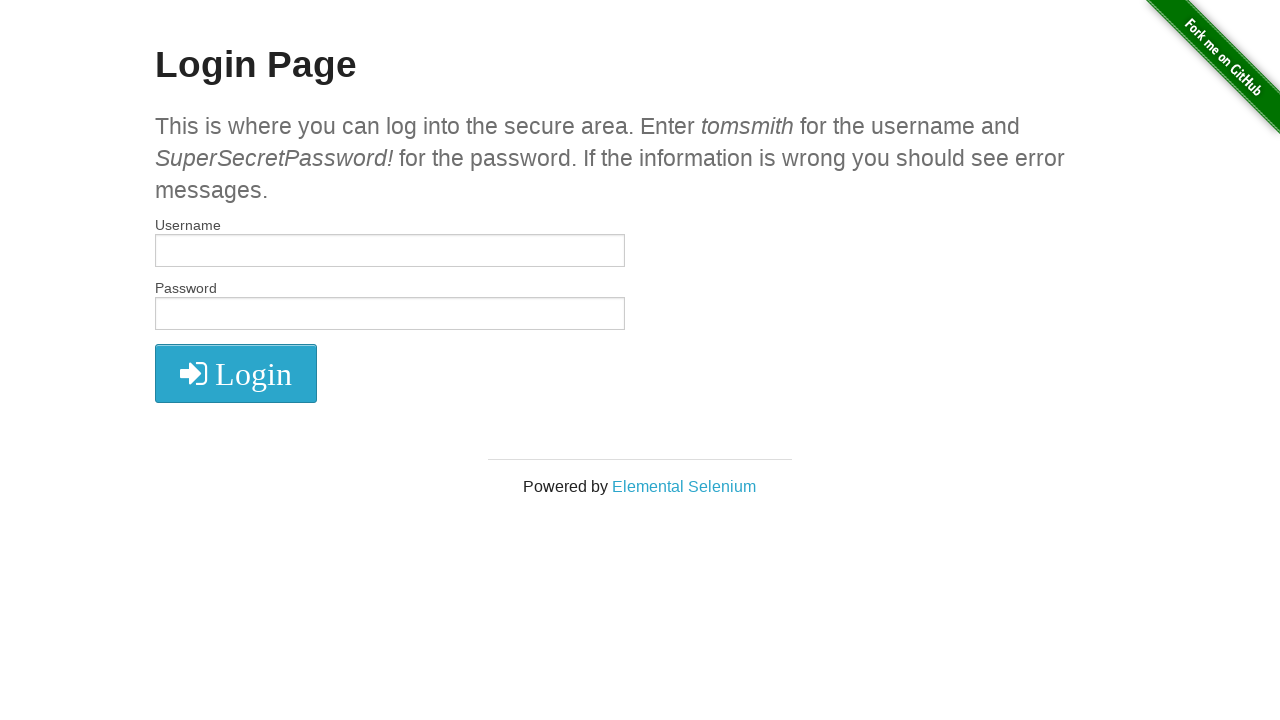

Waited for button element with class 'radius' to appear
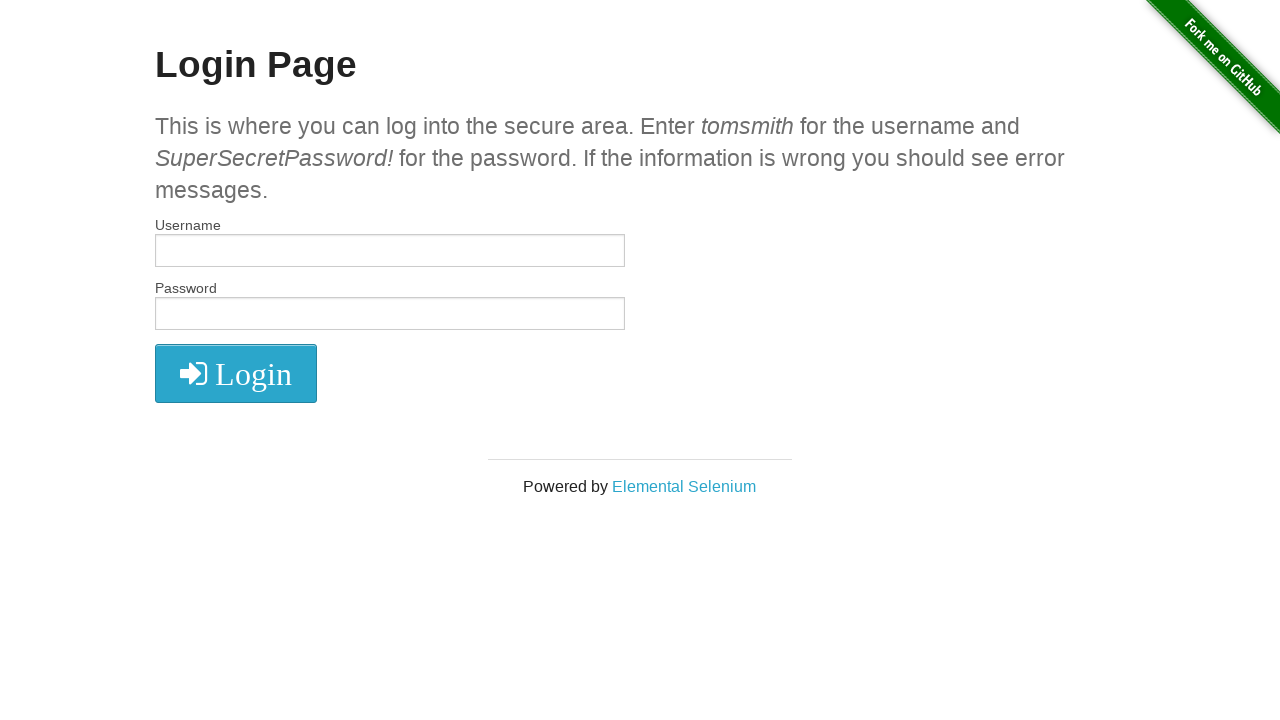

Clicked button using class name selector '.radius' at (236, 373) on .radius
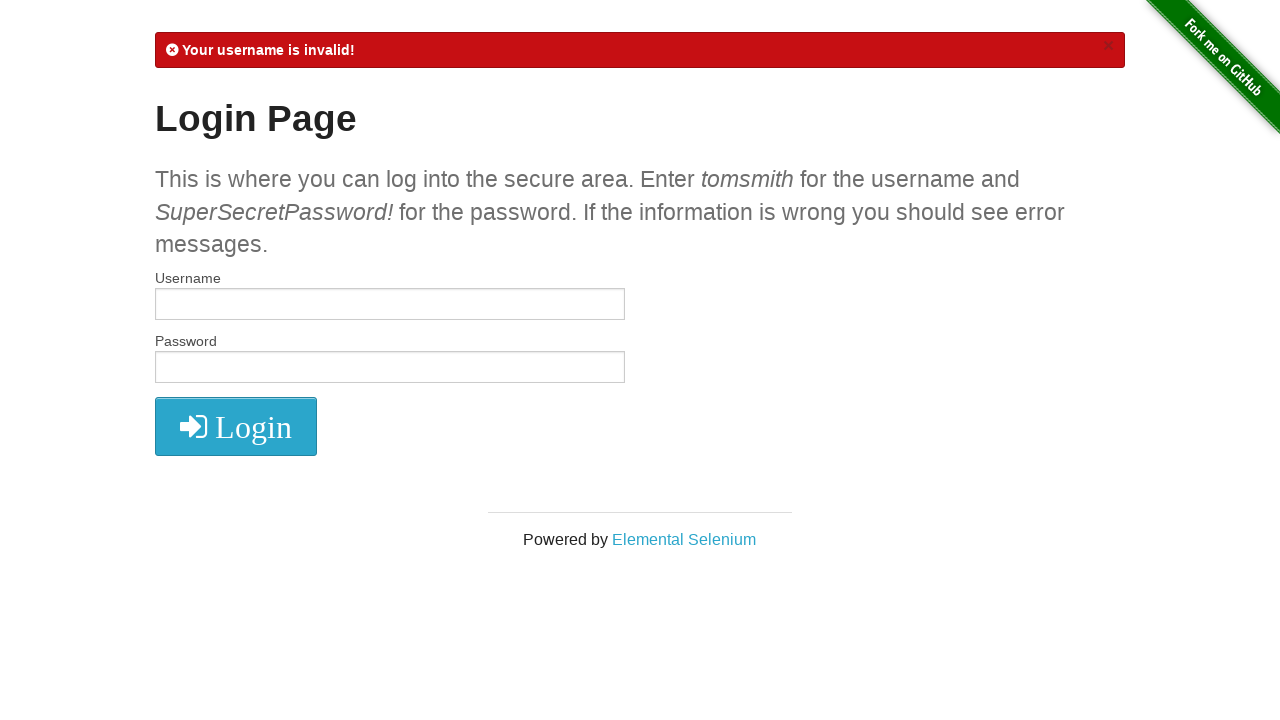

Waited for button element with tag and class selector 'button.radius'
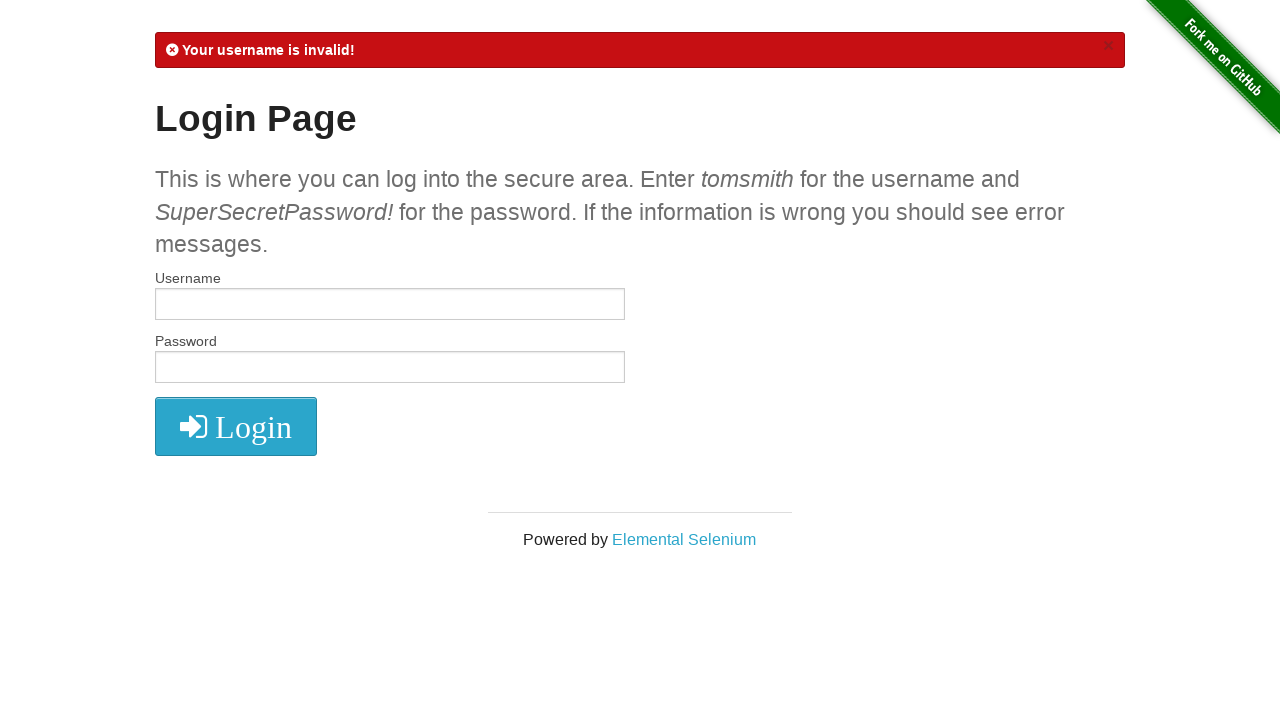

Clicked button using tag with class selector 'button.radius' at (236, 427) on button.radius
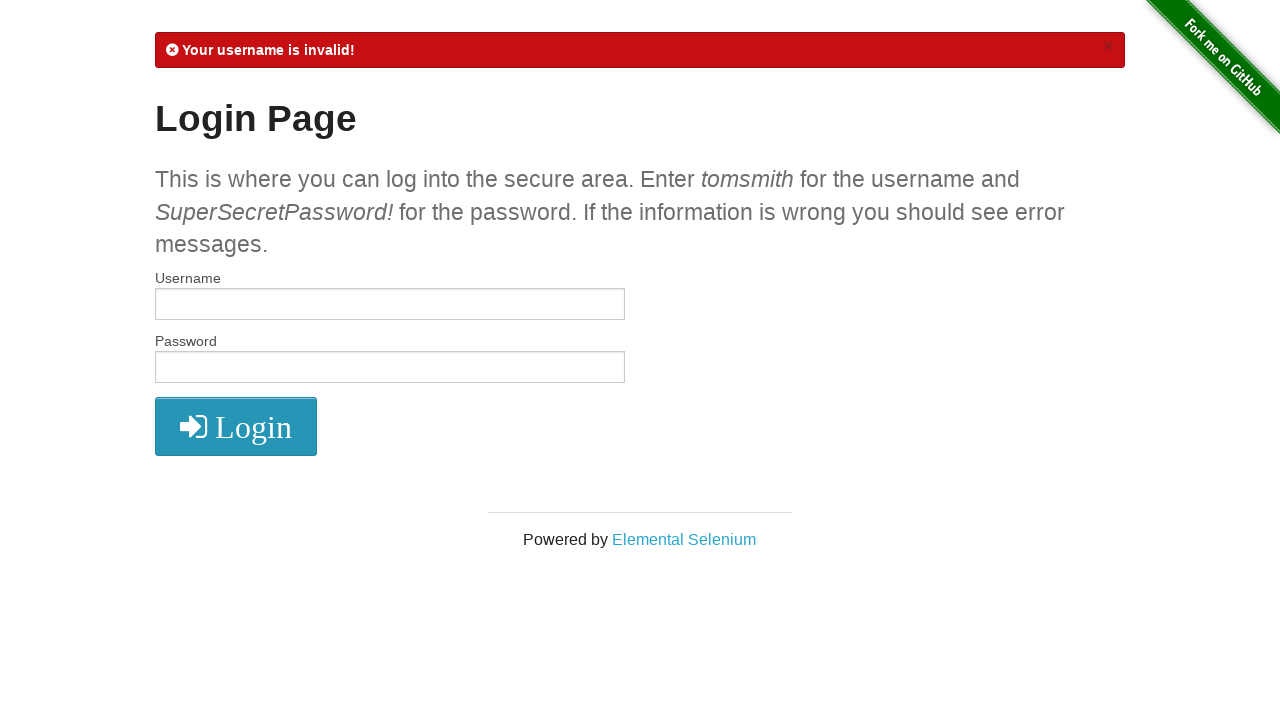

Waited for button element inside login form using ID with tag selector '#login > button'
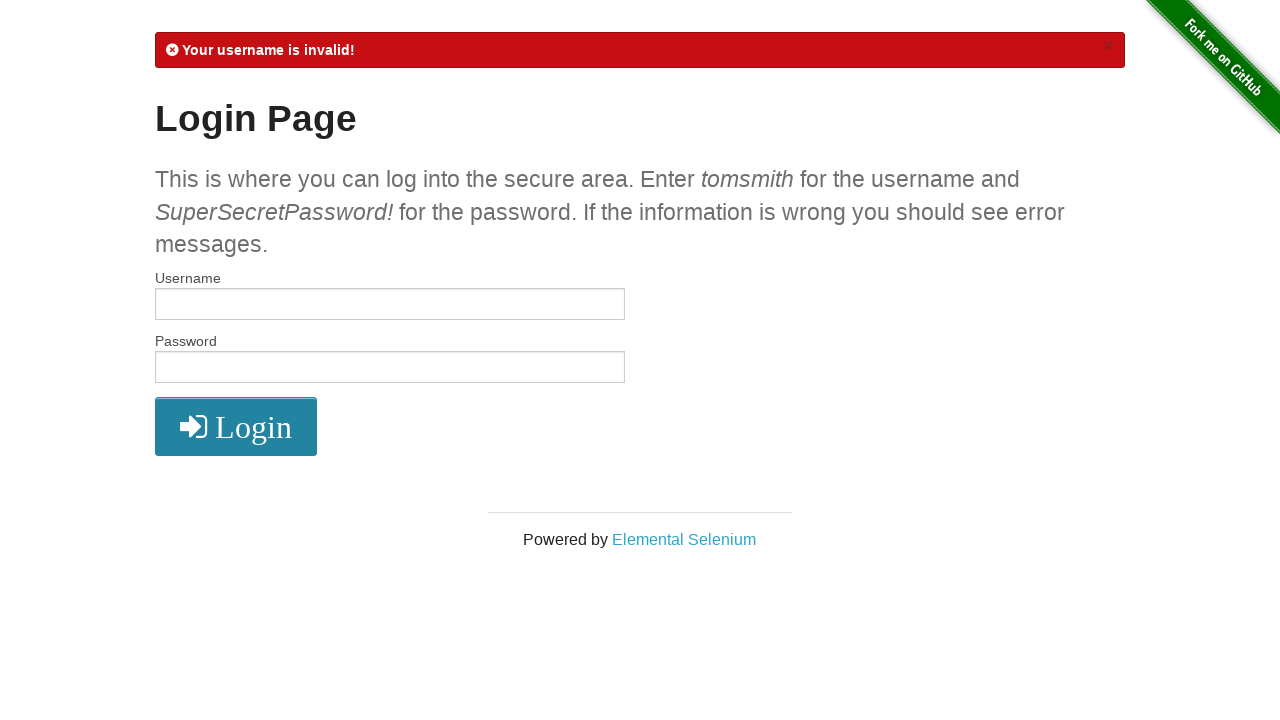

Clicked button using ID with tag selector '#login > button' at (236, 427) on #login > button
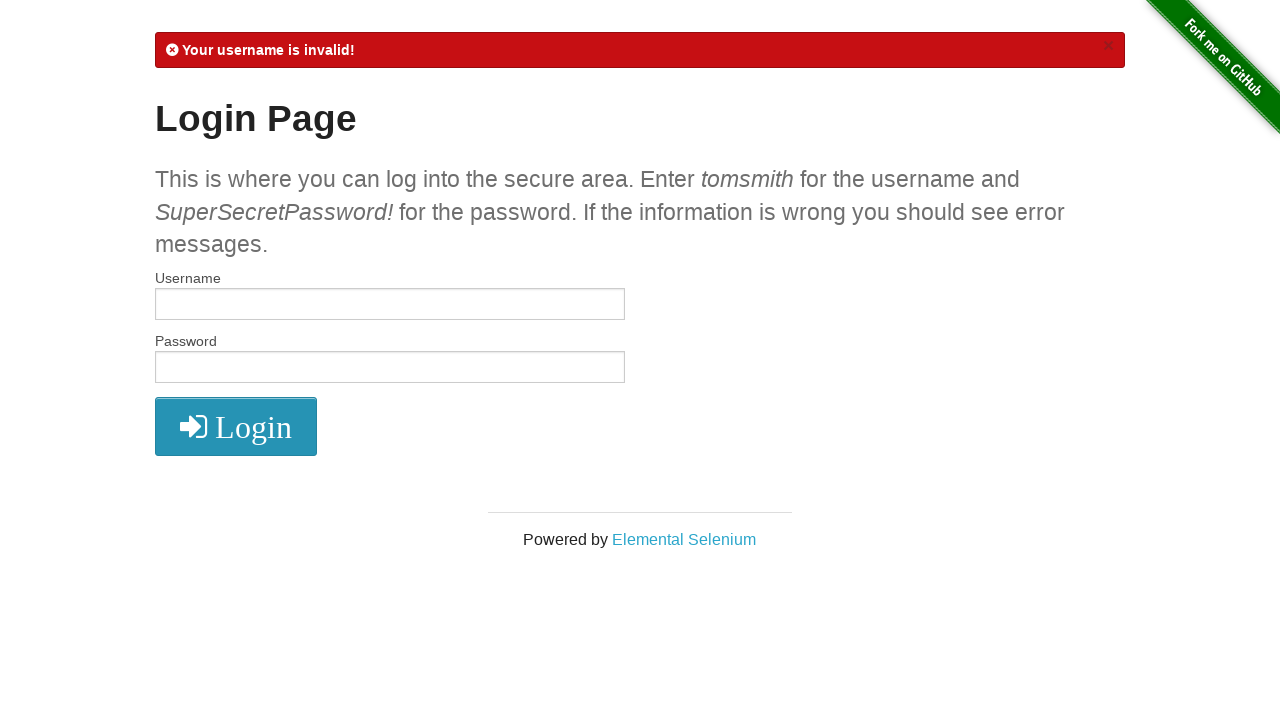

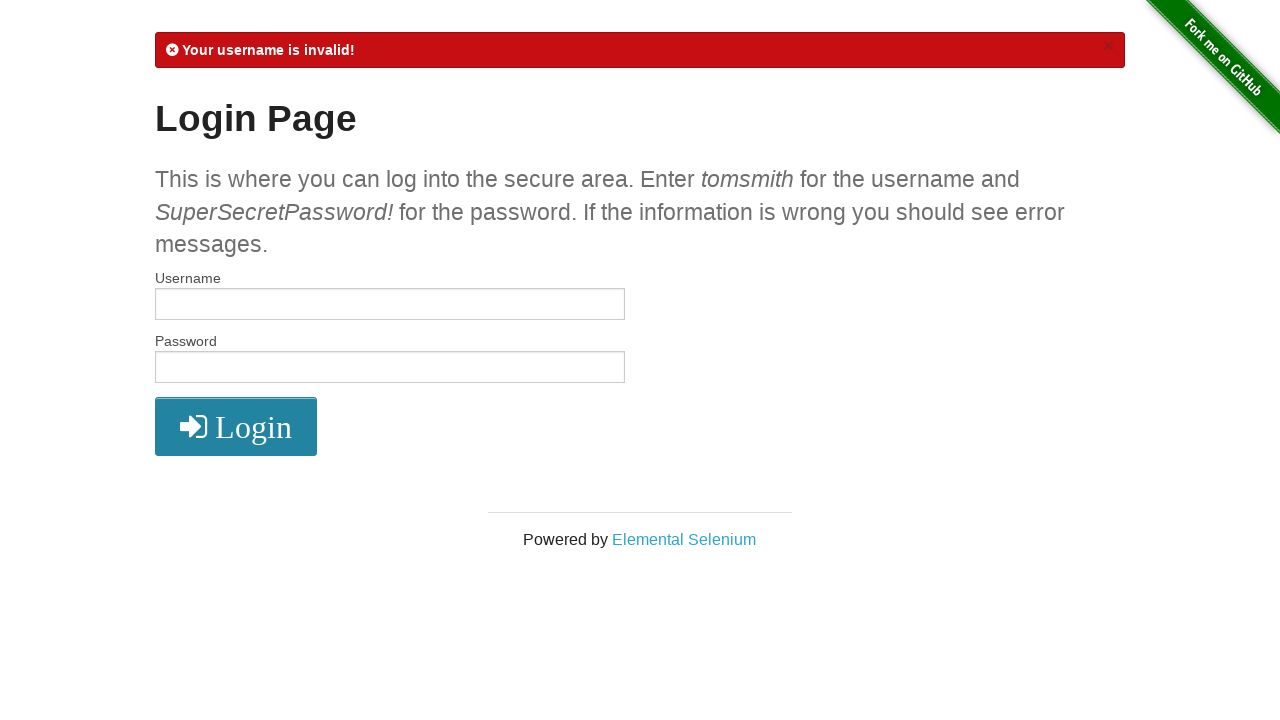